Navigates to pythonbasics.org and executes JavaScript to display an alert box with "Hello World" message

Starting URL: https://pythonbasics.org

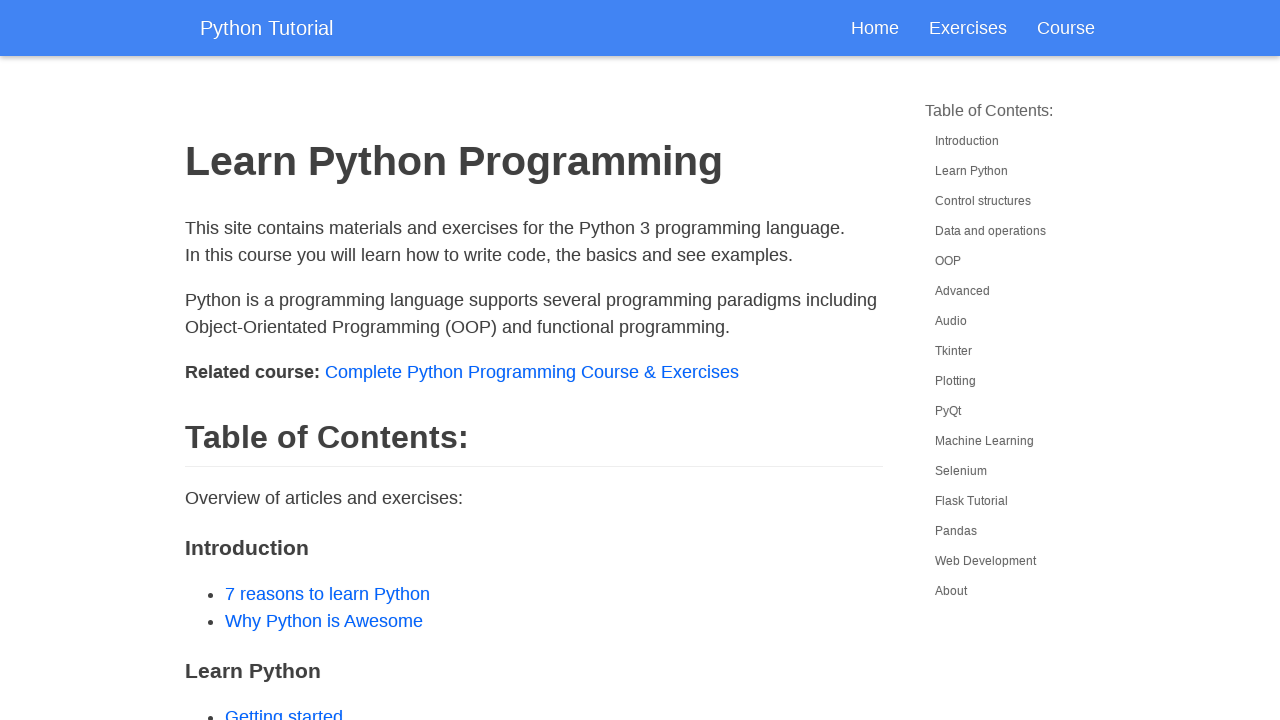

Navigated to https://pythonbasics.org
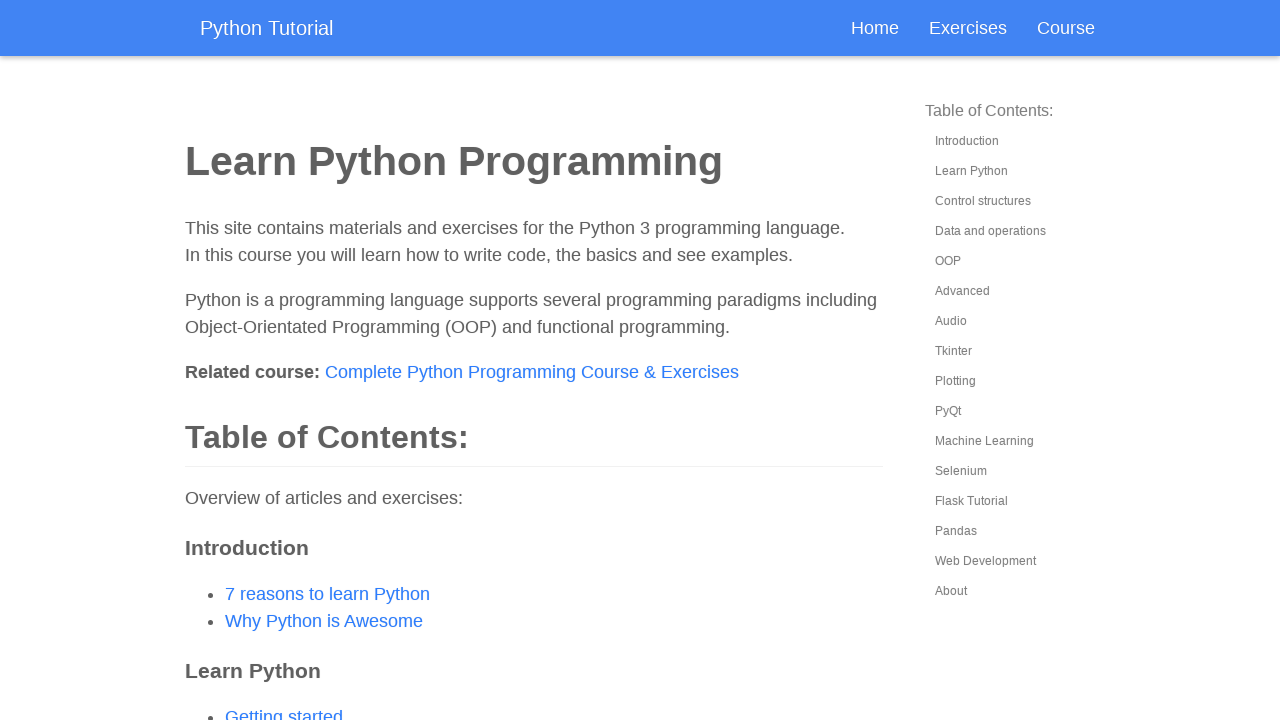

Set up dialog handler to accept alerts
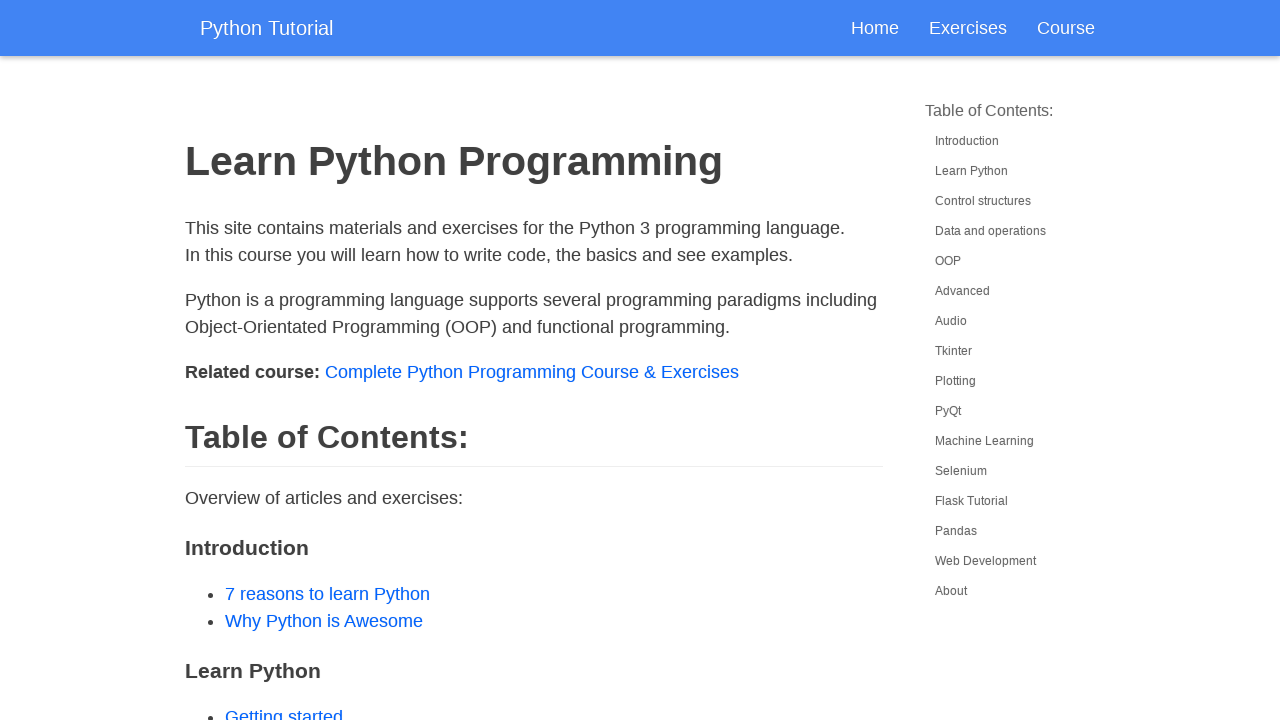

Executed JavaScript to display 'Hello World' alert box
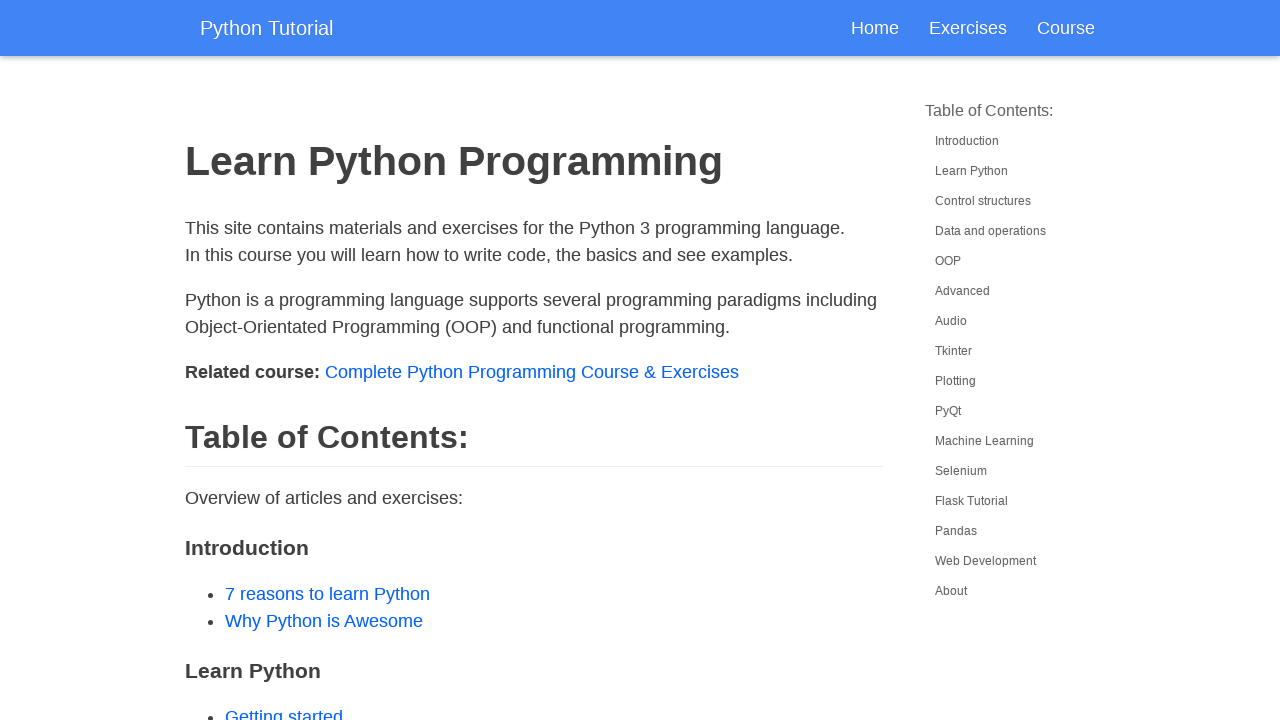

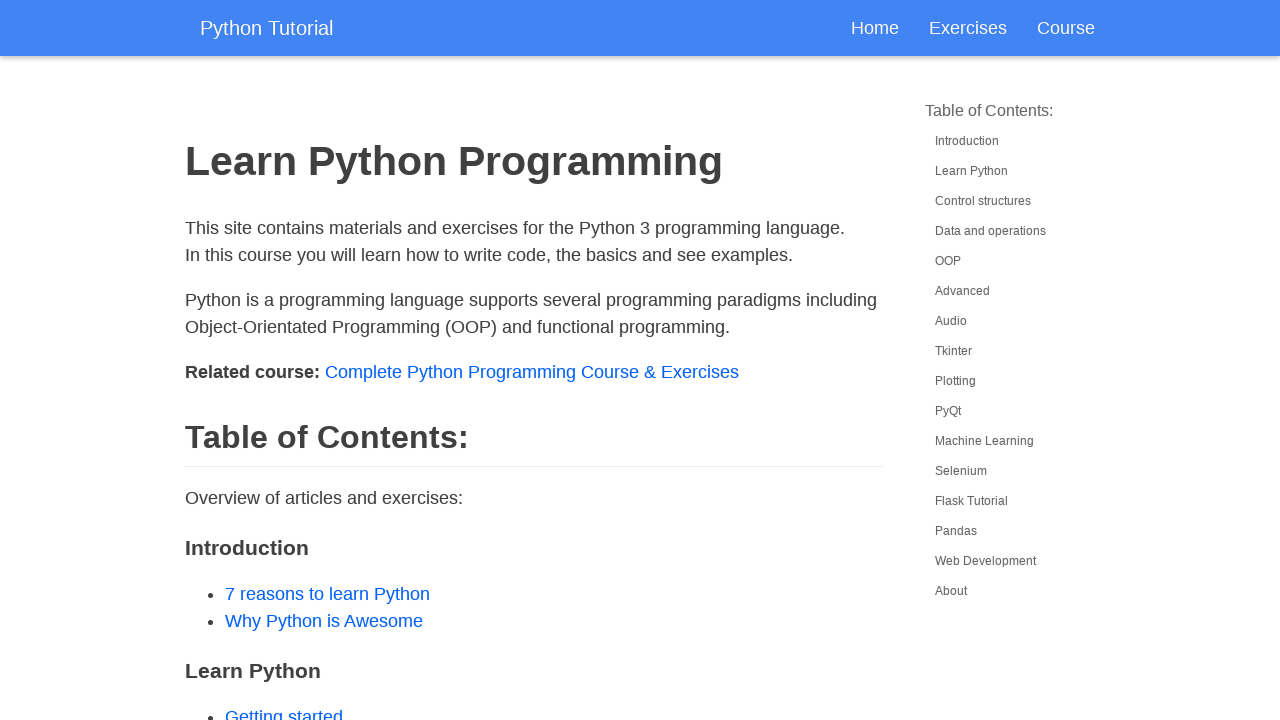